Tests window handling functionality by clicking a link that opens a new window, switching to it, verifying content, then returning to the original window

Starting URL: https://the-internet.herokuapp.com/windows

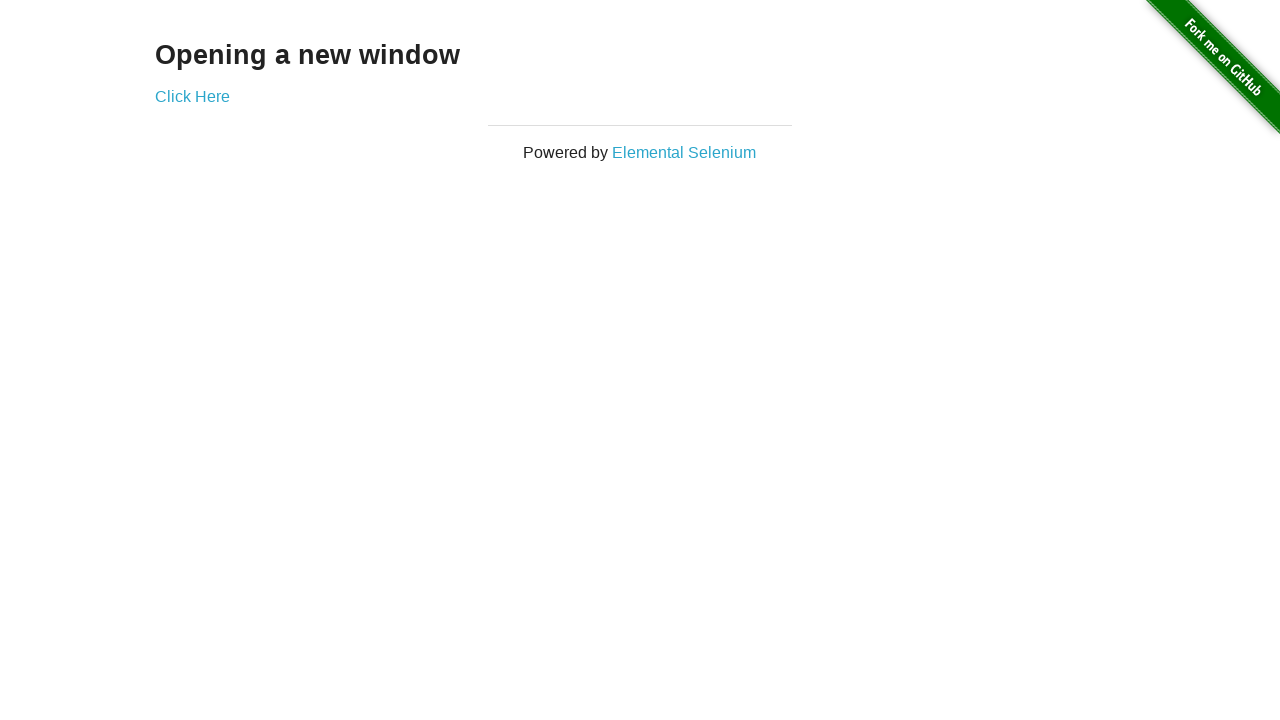

Clicked 'Click Here' link to open new window at (192, 96) on xpath=//a[contains(text(),'Click Here')]
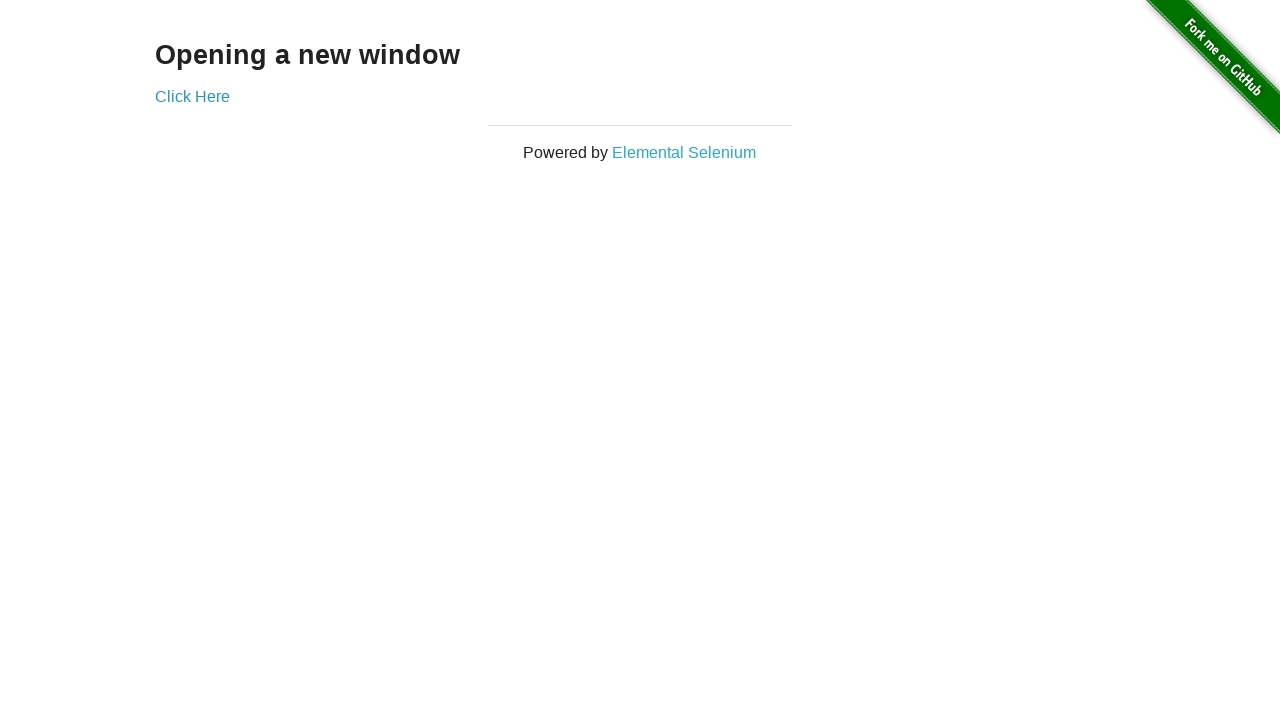

New window loaded completely
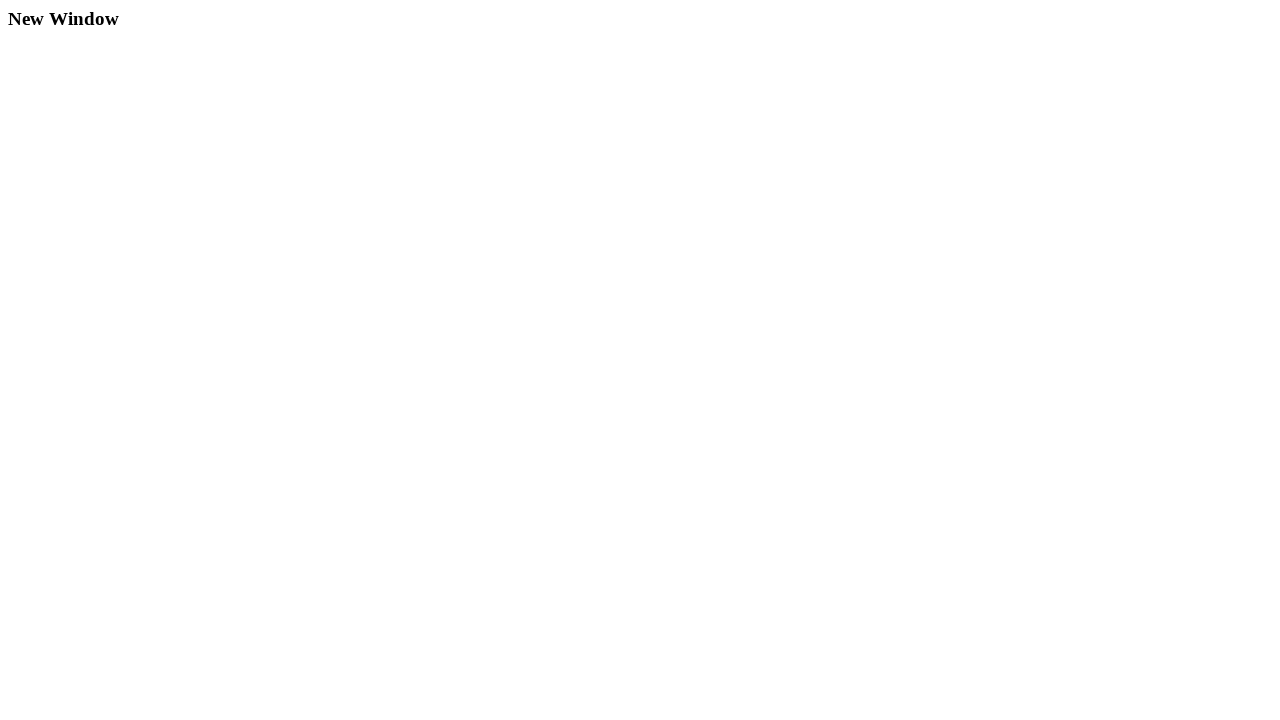

Verified 'New Window' header text is present in new window
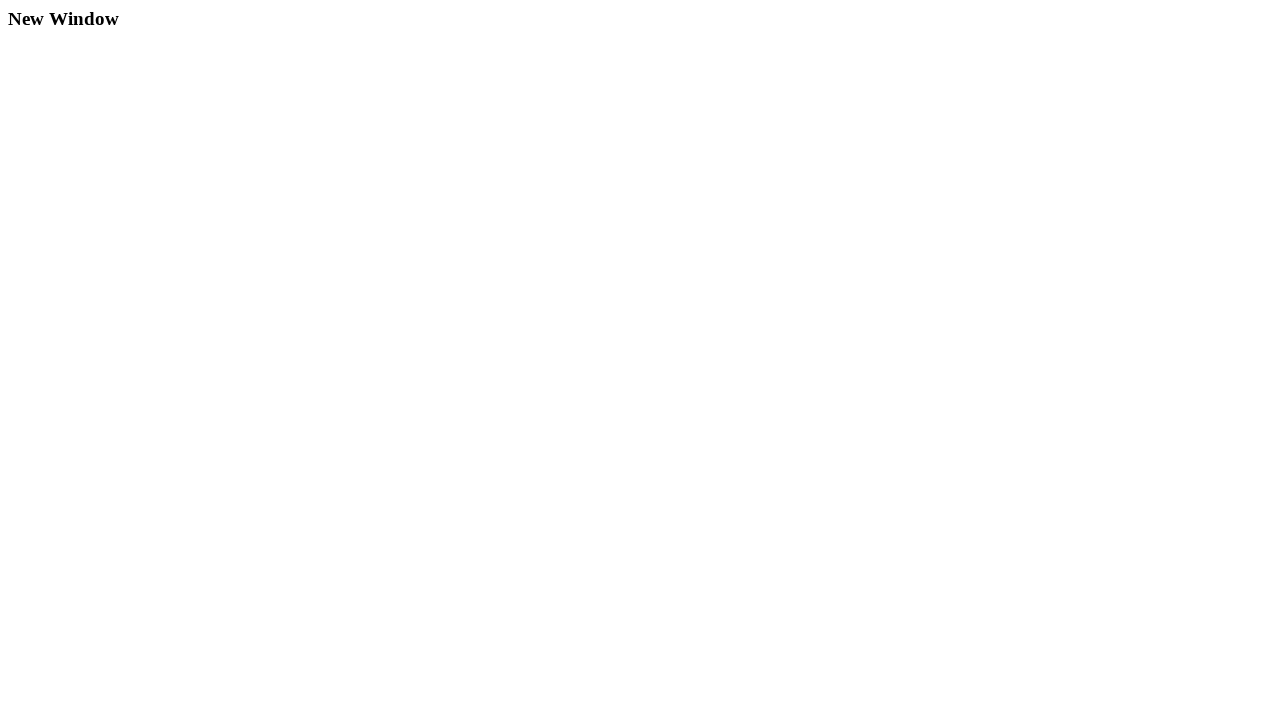

Closed the new window
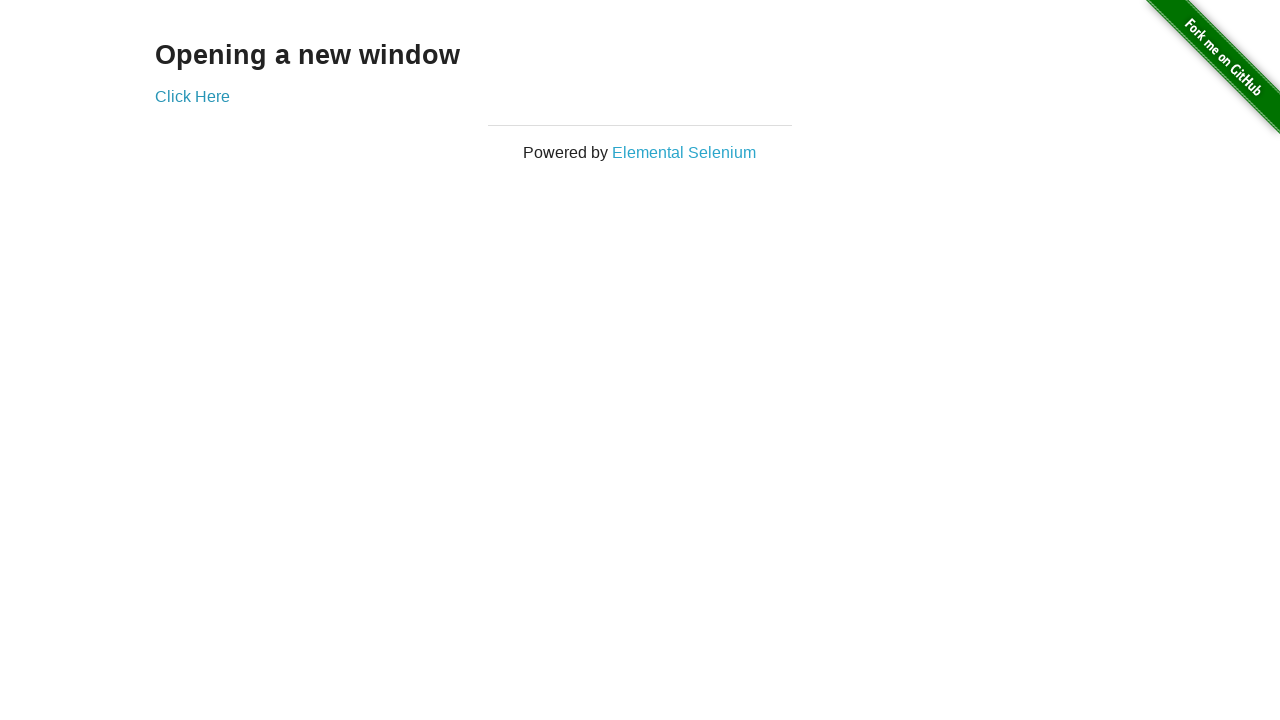

Waited 1 second to ensure original window is stable
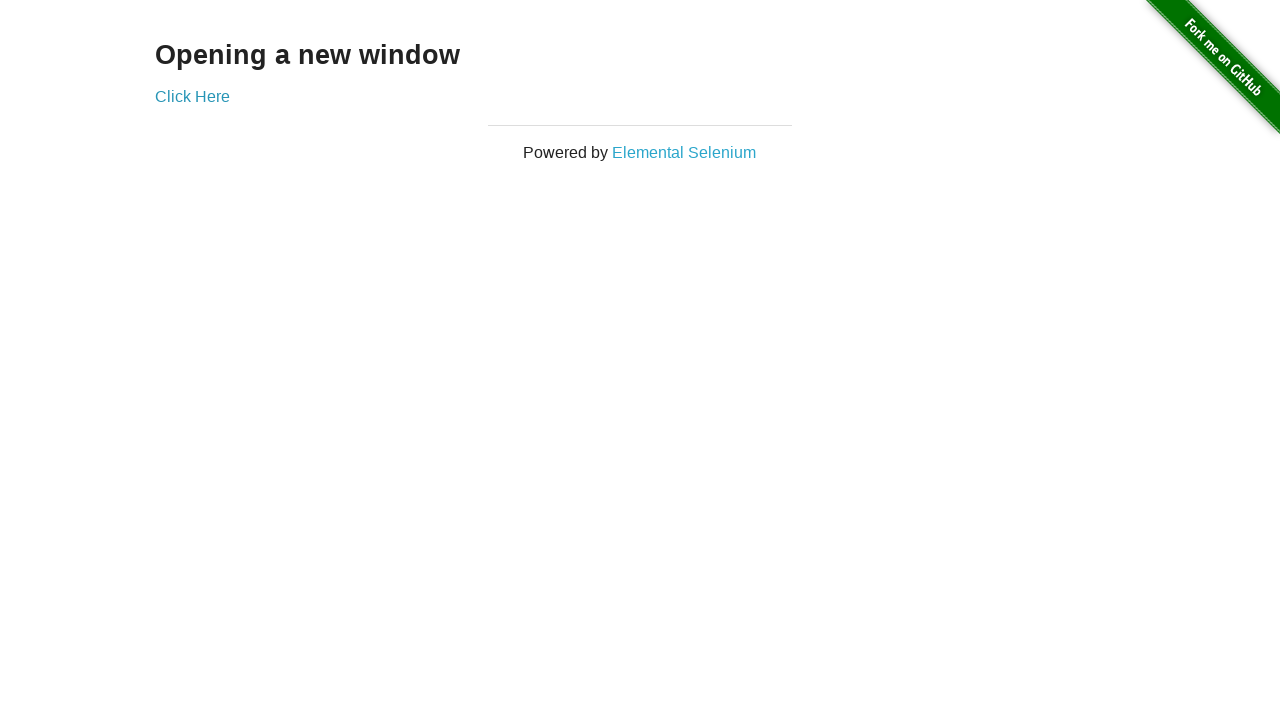

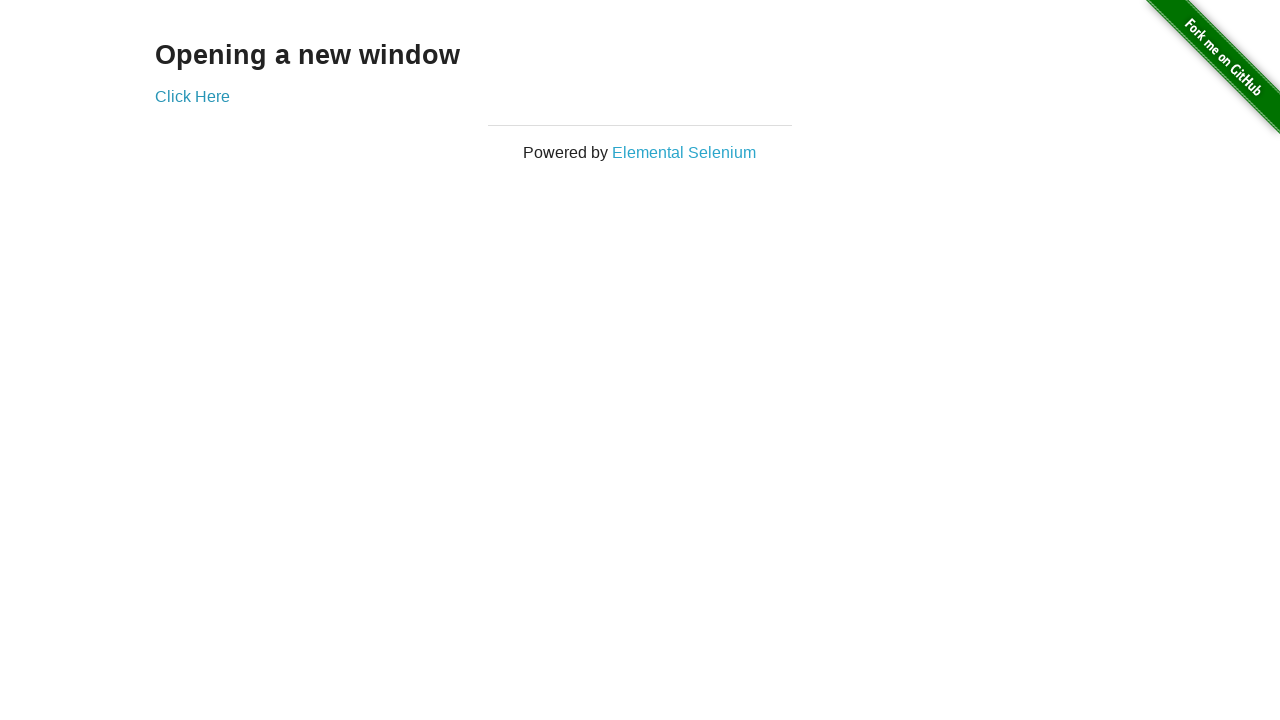